Tests that clicking the Due column header twice sorts the table data in descending order

Starting URL: http://the-internet.herokuapp.com/tables

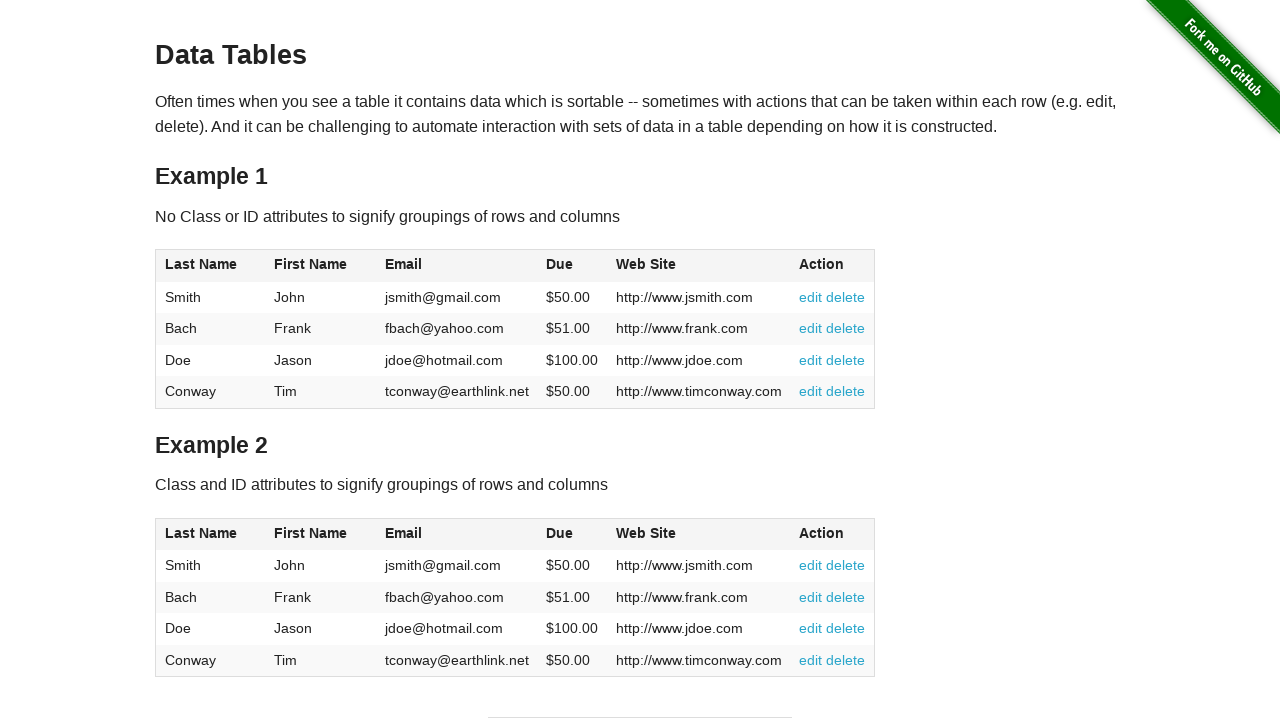

Clicked the Due column header (4th column) for the first time to sort ascending at (572, 266) on #table1 thead tr th:nth-of-type(4)
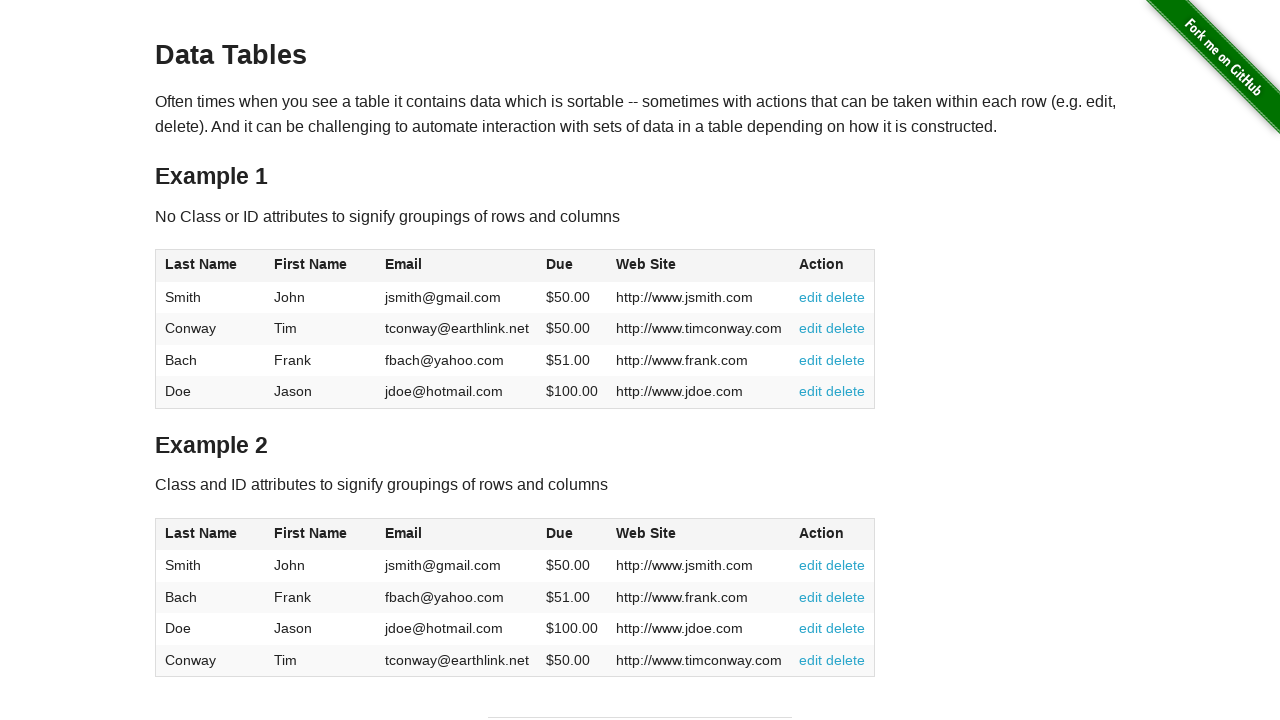

Clicked the Due column header (4th column) for the second time to sort descending at (572, 266) on #table1 thead tr th:nth-of-type(4)
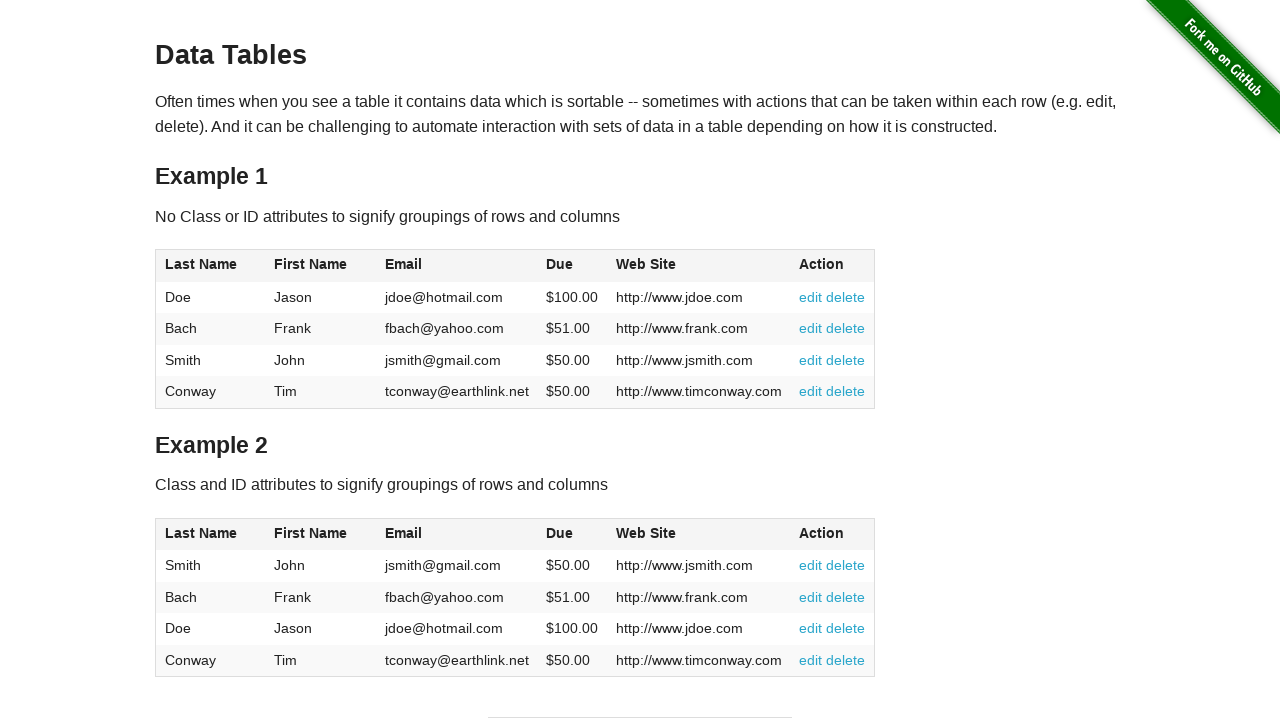

Table data loaded and Due column is visible
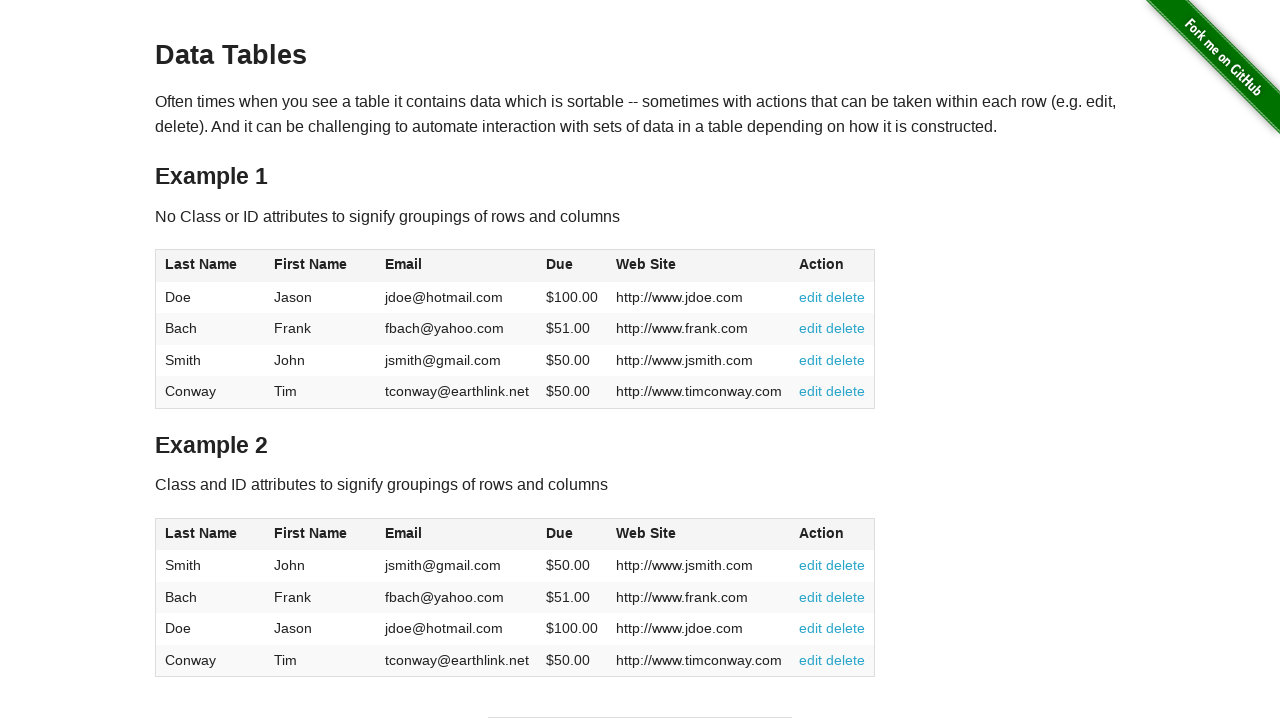

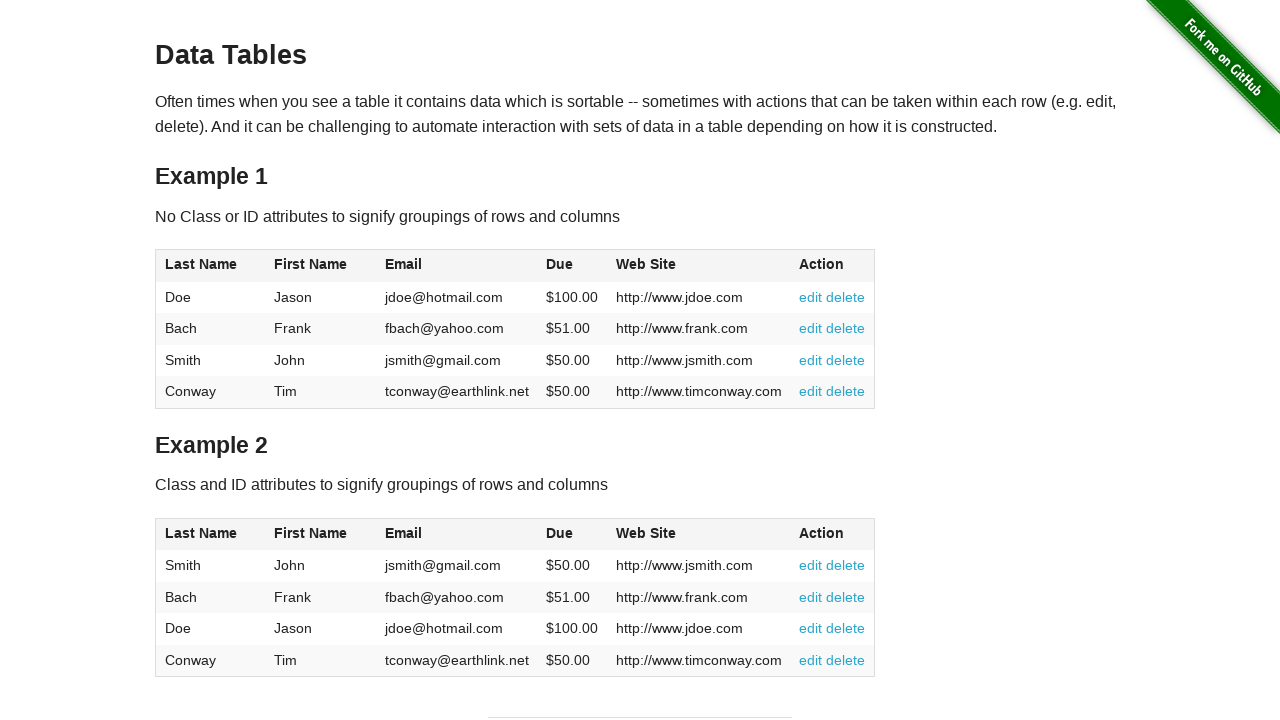